Simulates VS Code desktop behavior by testing Select All, Copy/Paste operations, and opening the Find dialog.

Starting URL: https://vscode.dev

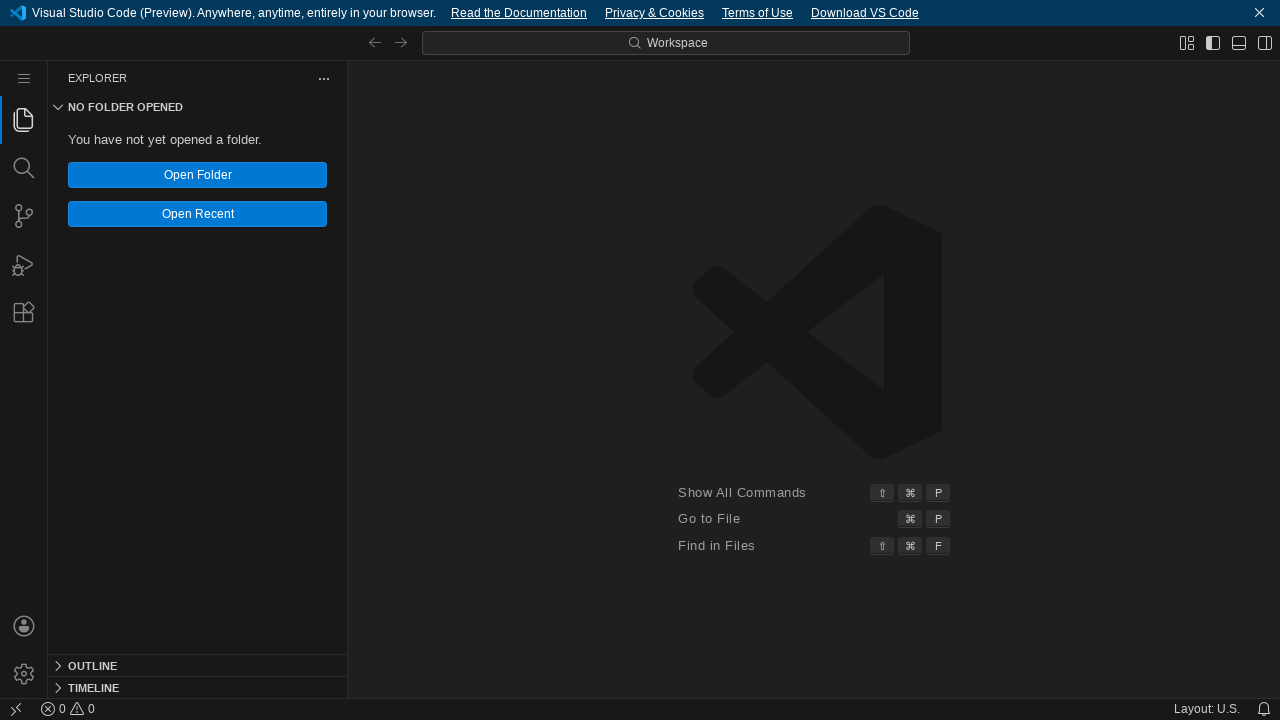

VS Code workbench loaded
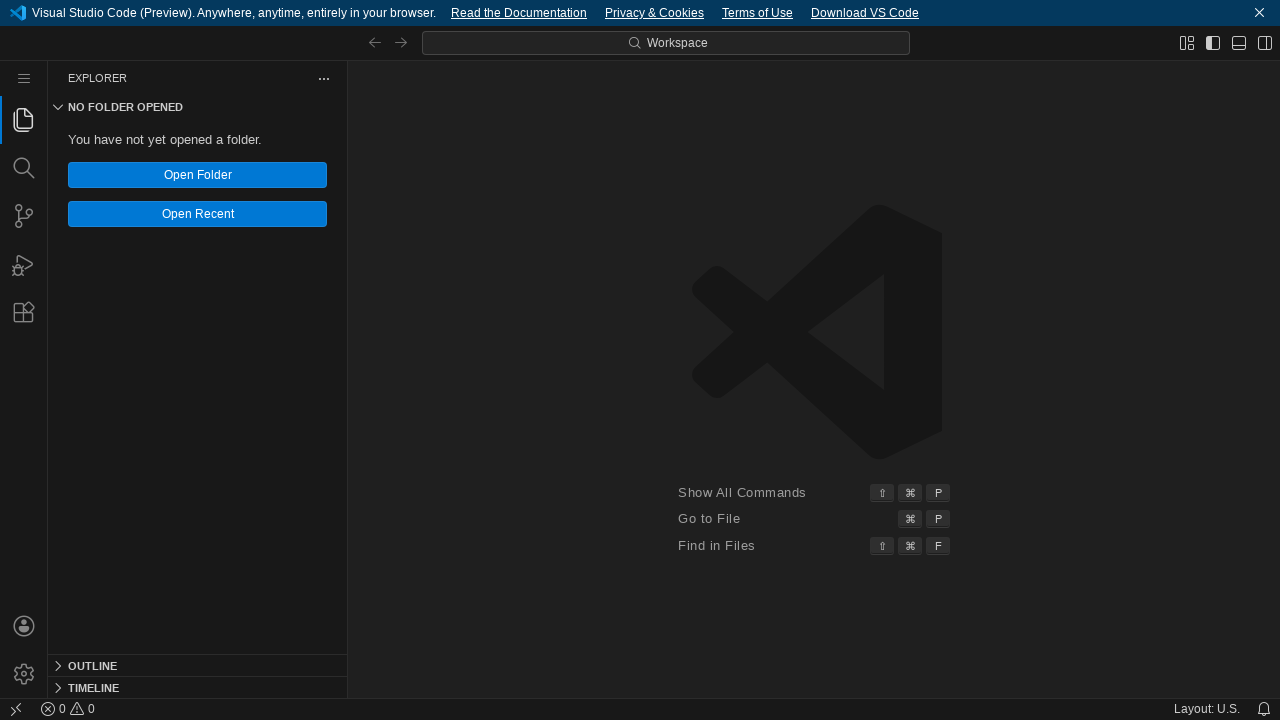

Opened command palette with F1
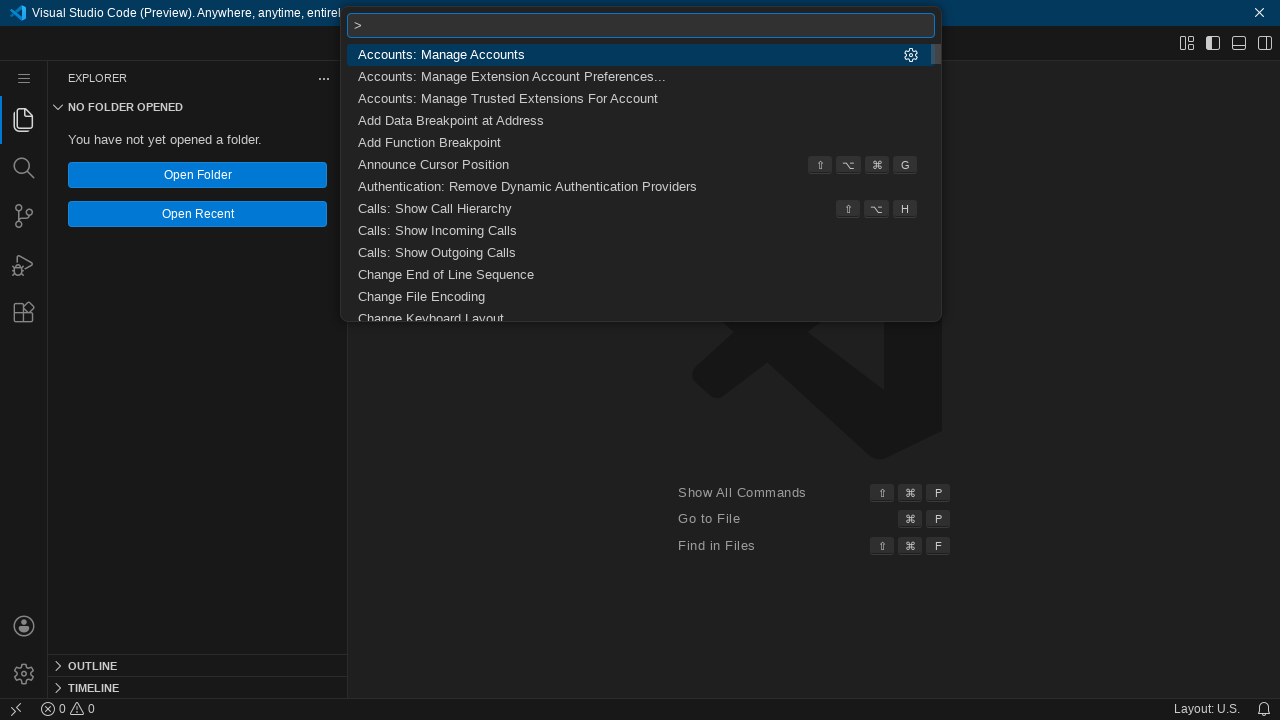

Command palette widget appeared
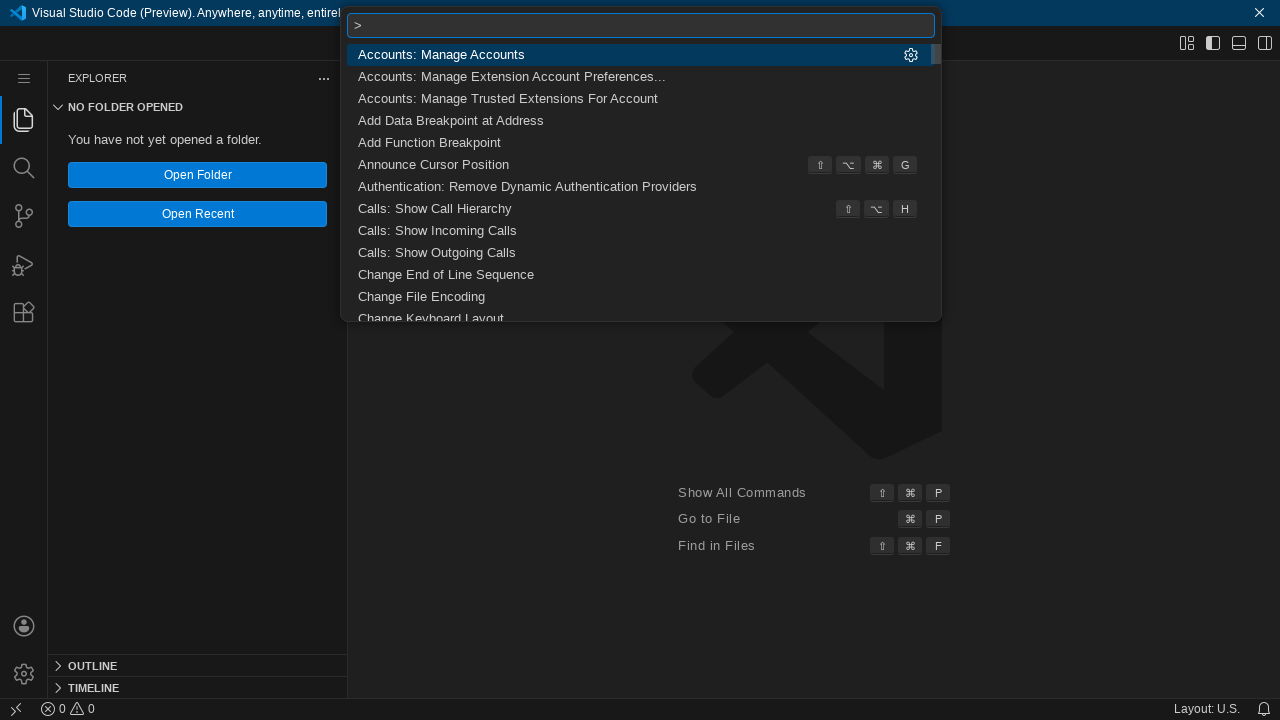

Filled command palette with 'File: New Untitled File' on .quick-input-widget input
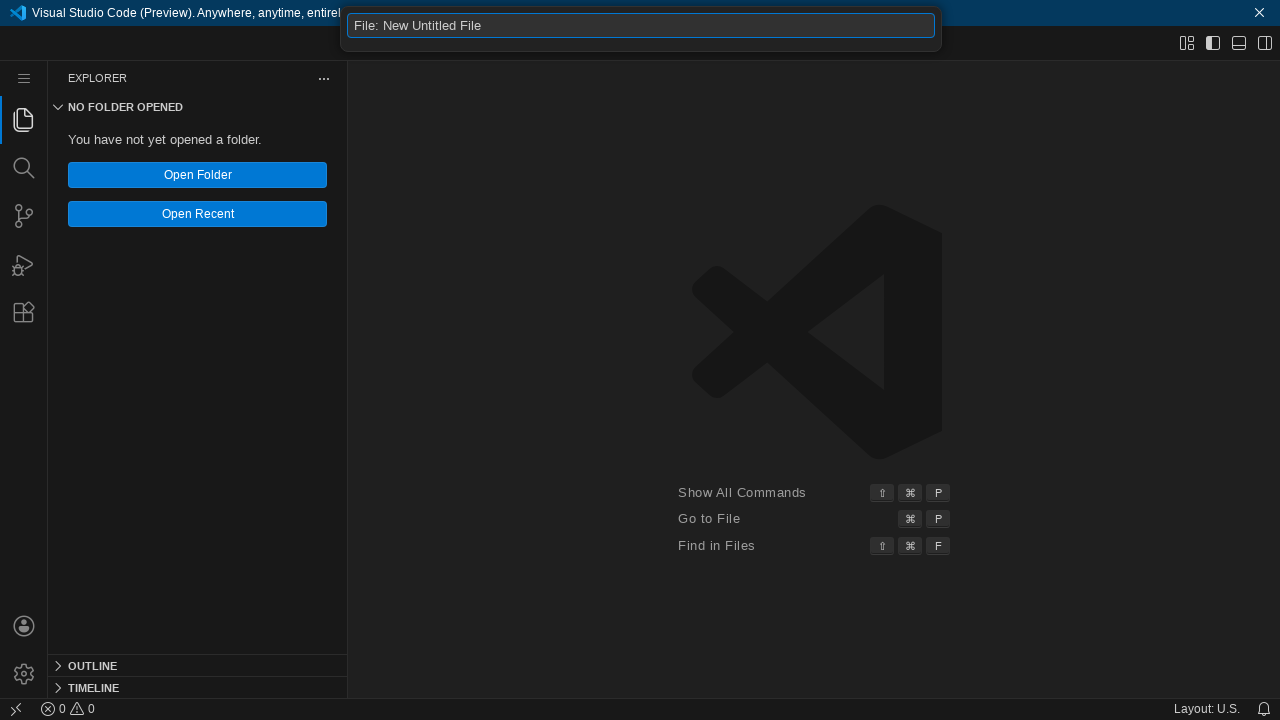

Pressed Enter to create new untitled file
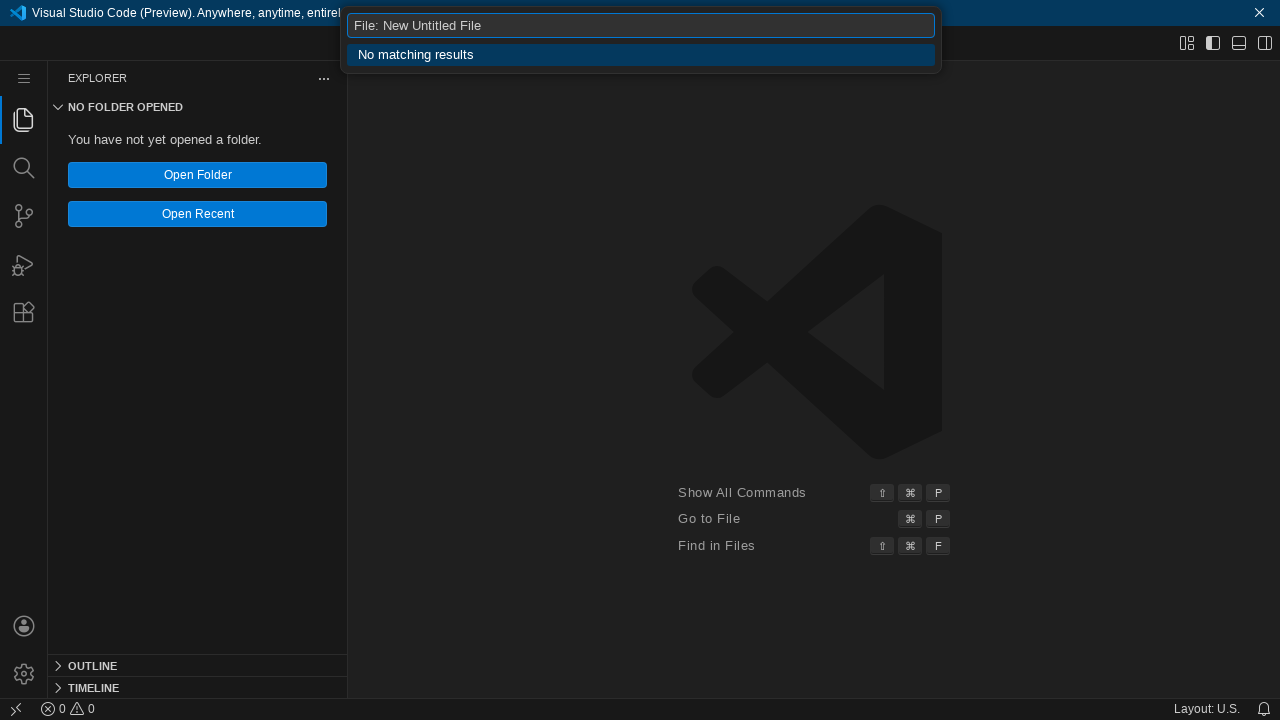

Waited for new file to be created
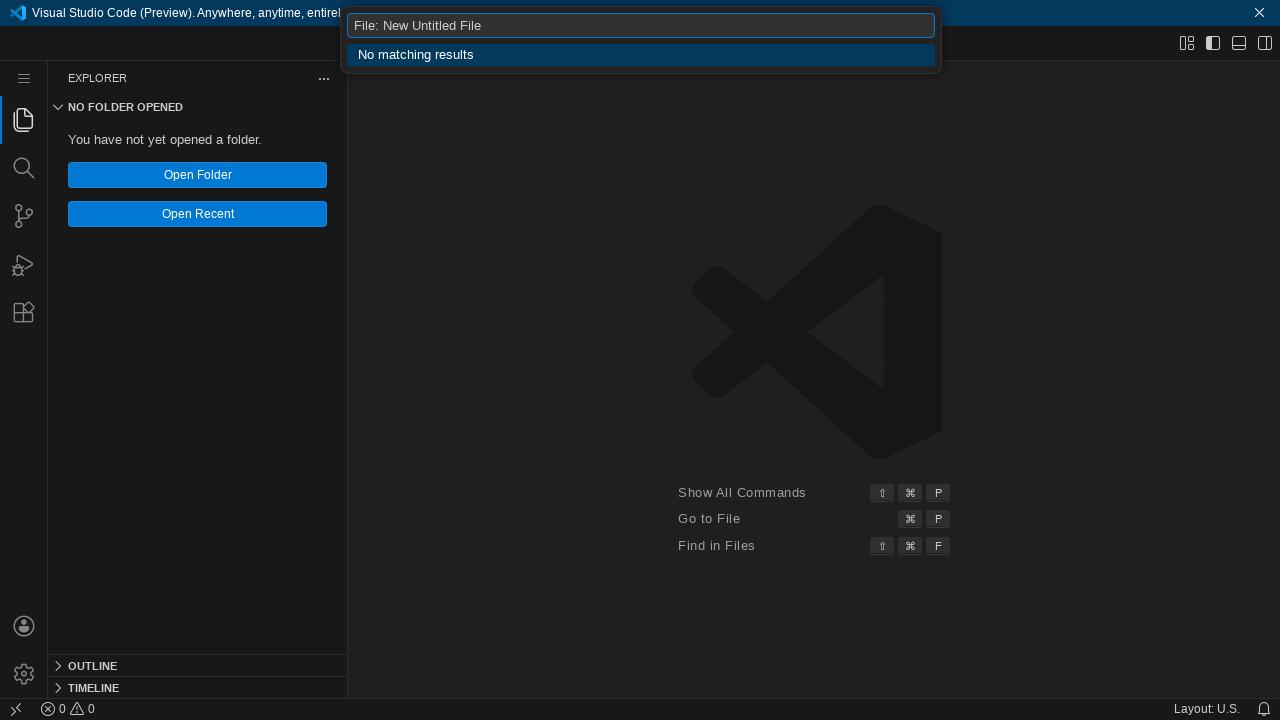

Typed JavaScript code into the editor
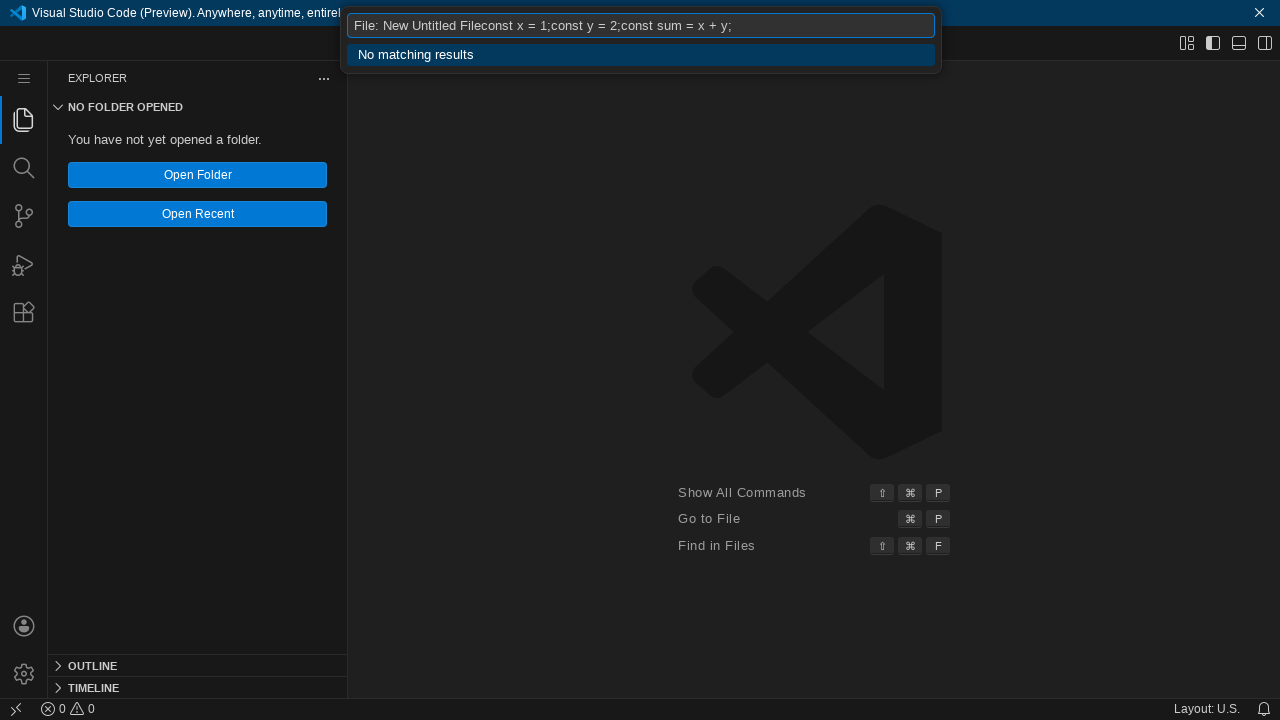

Waited for code input to complete
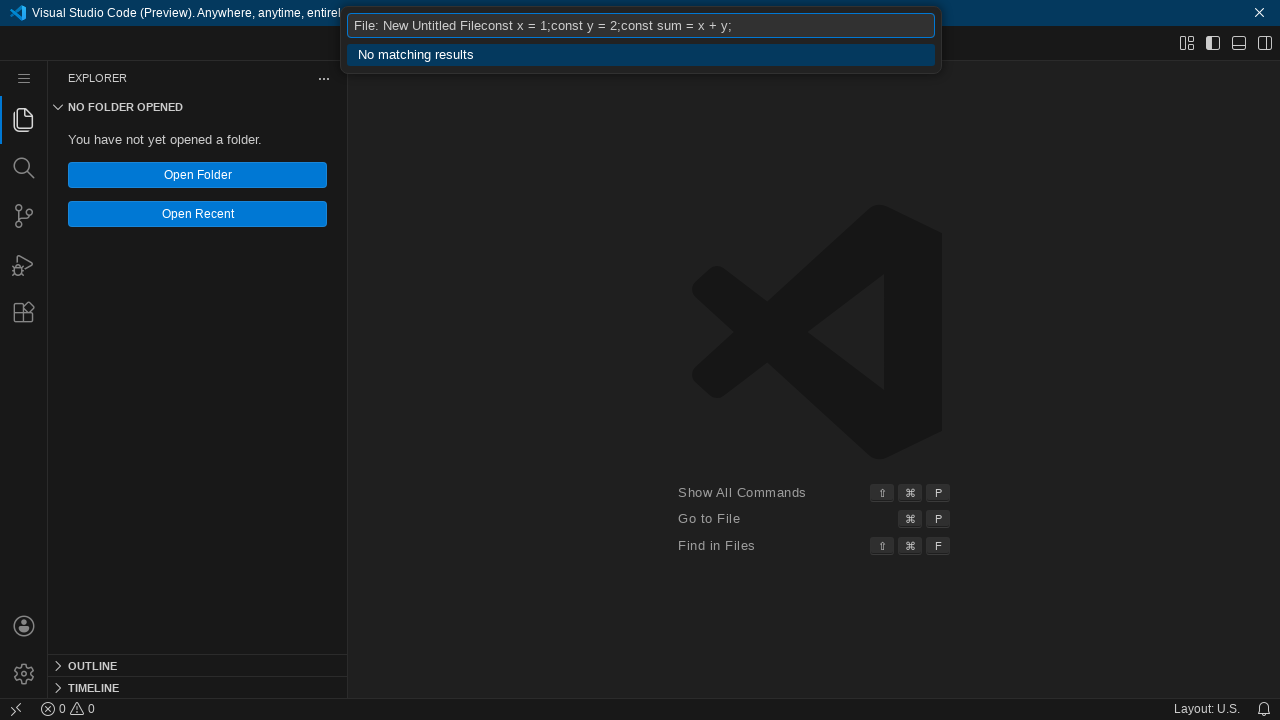

Executed Select All (Ctrl+A)
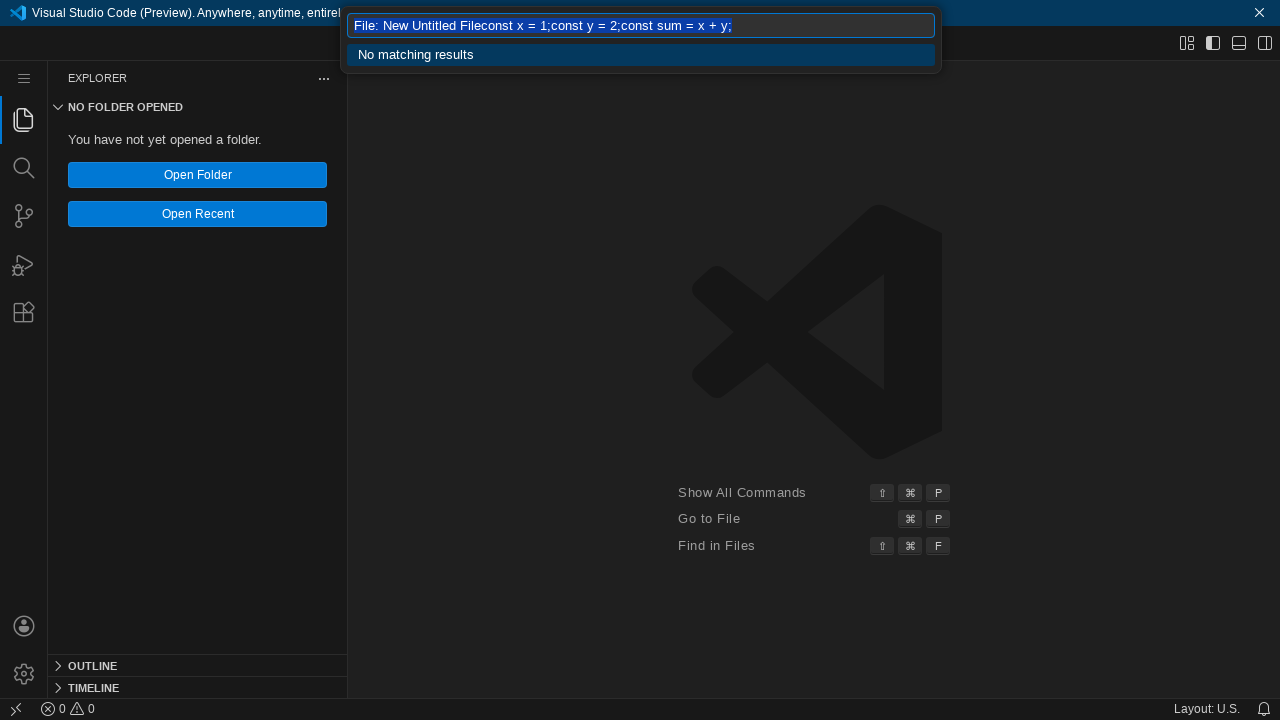

Waited for selection to complete
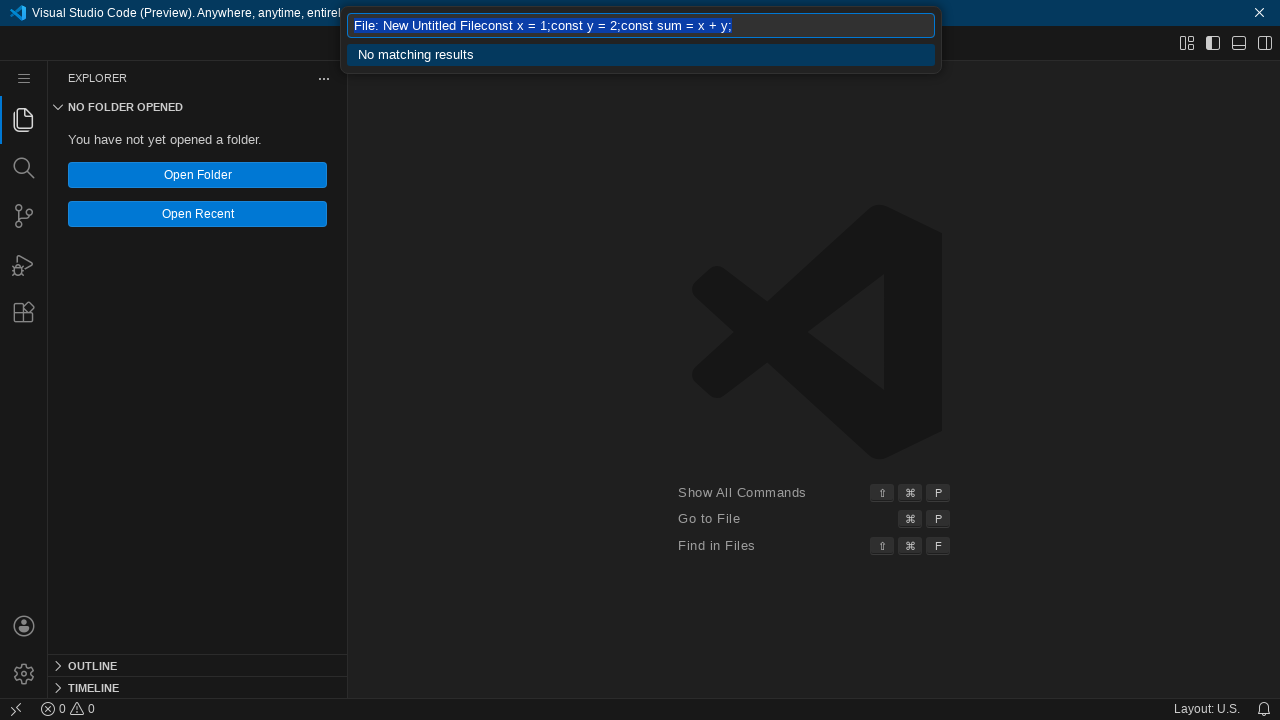

Executed Copy (Ctrl+C)
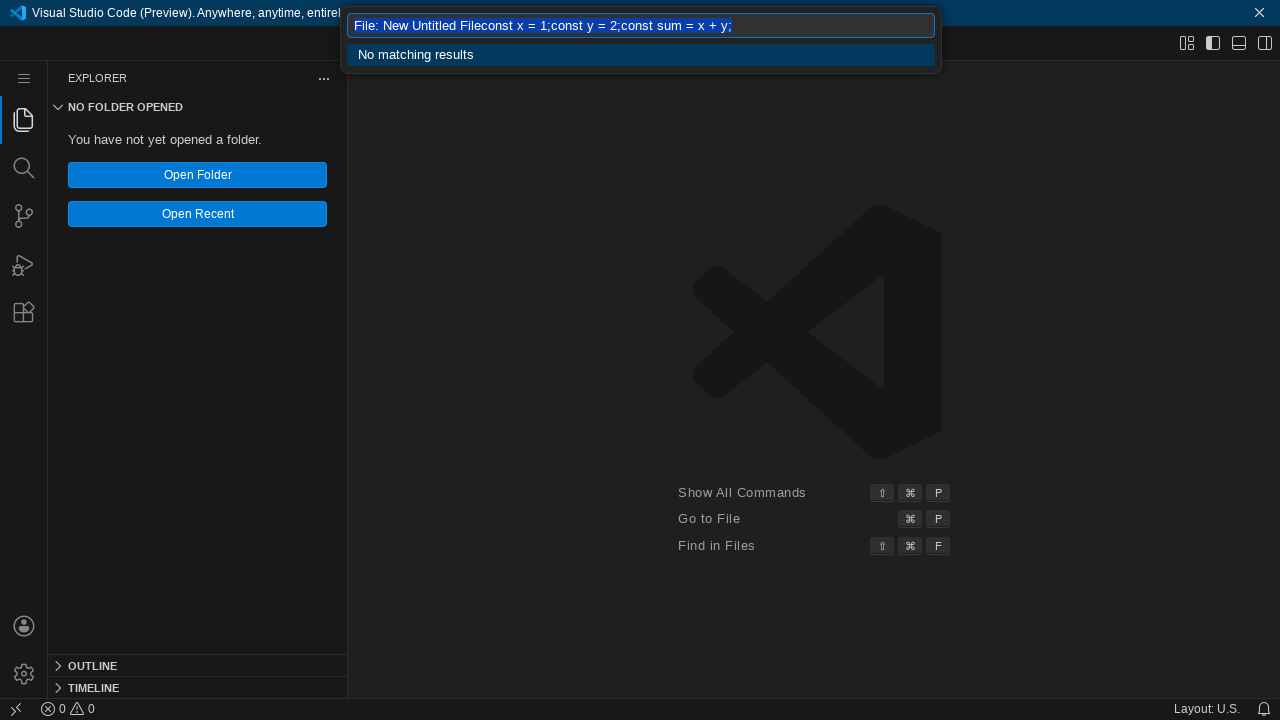

Moved cursor to end of file with End key
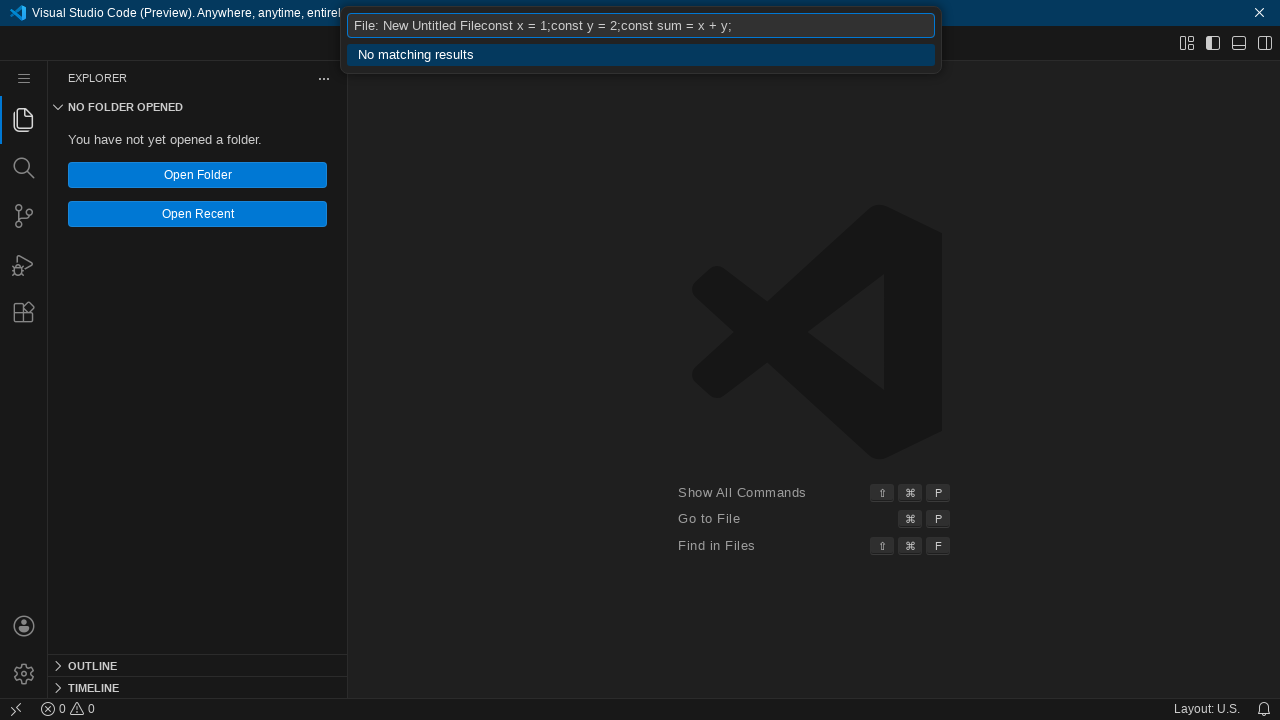

Created new line with Enter key
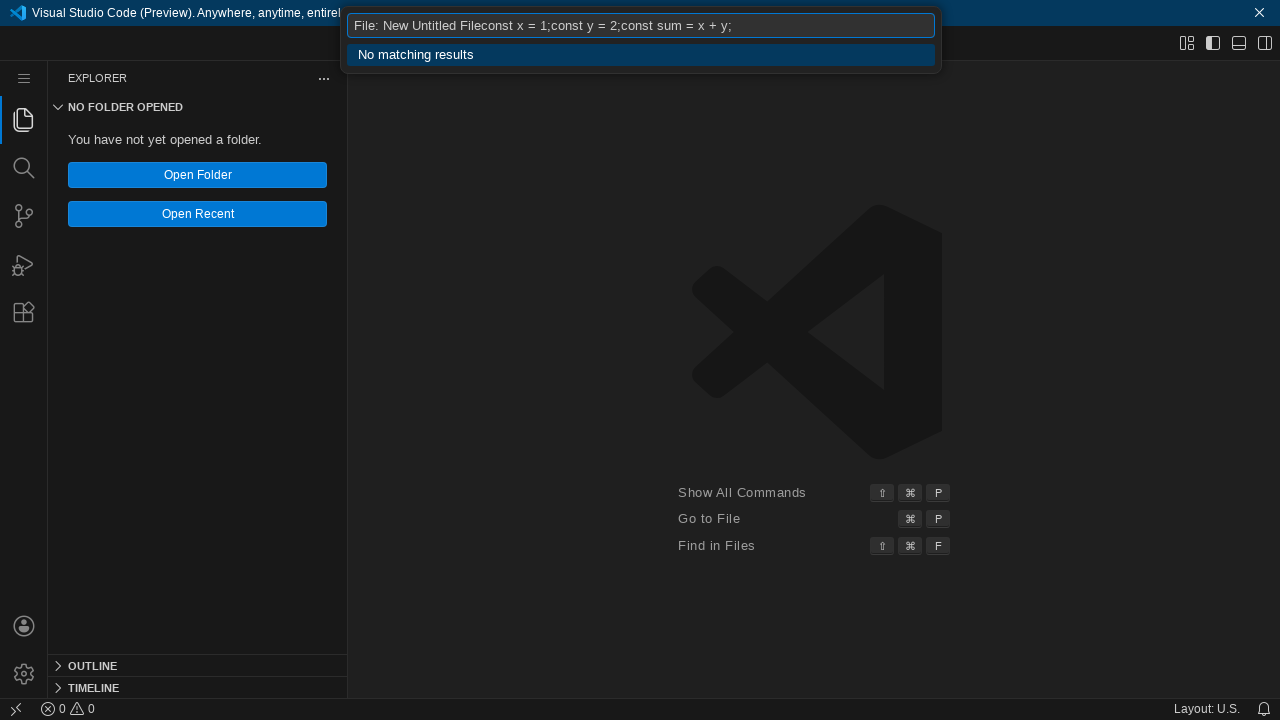

Executed Paste (Ctrl+V)
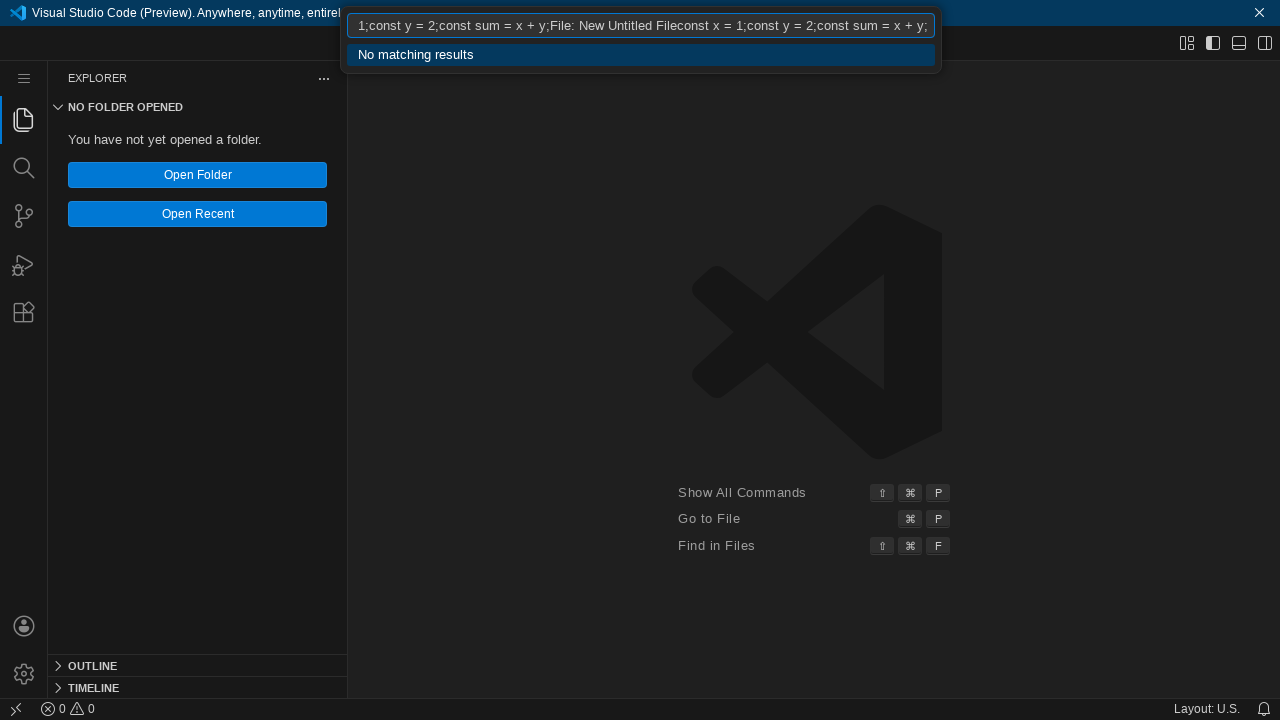

Waited for paste operation to complete
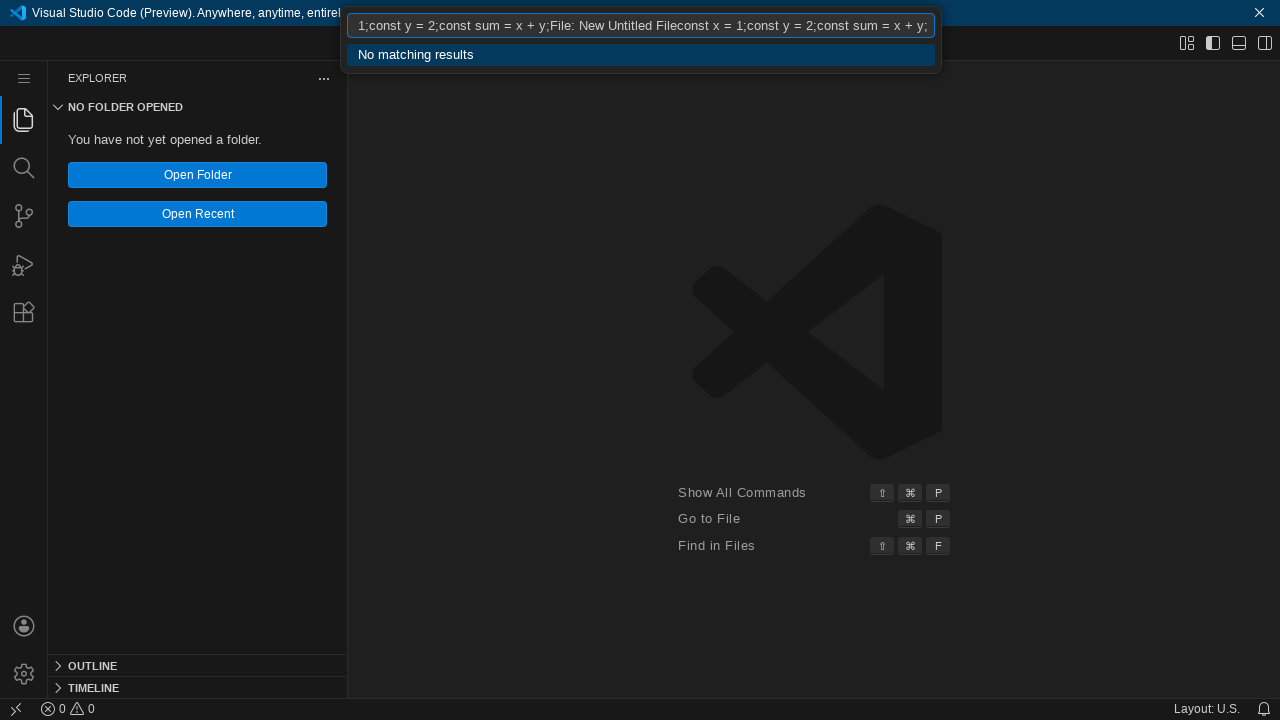

Opened Find dialog with Ctrl+F
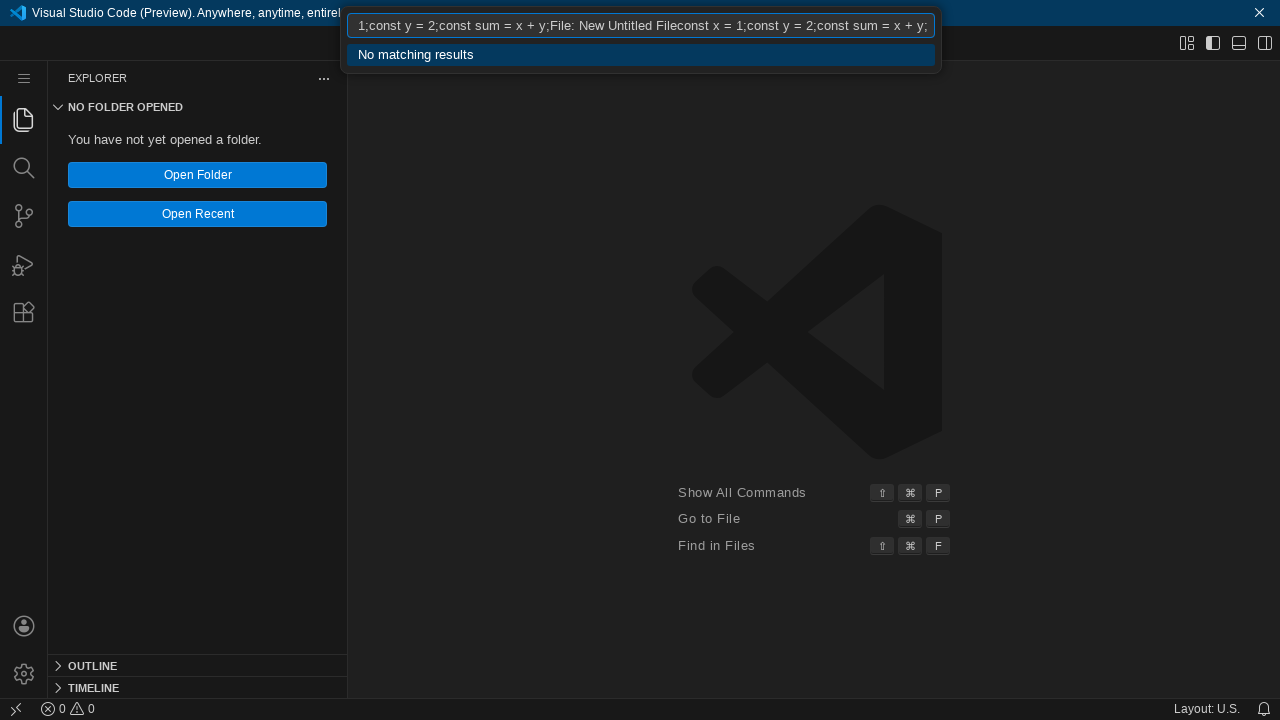

Waited for Find dialog to appear
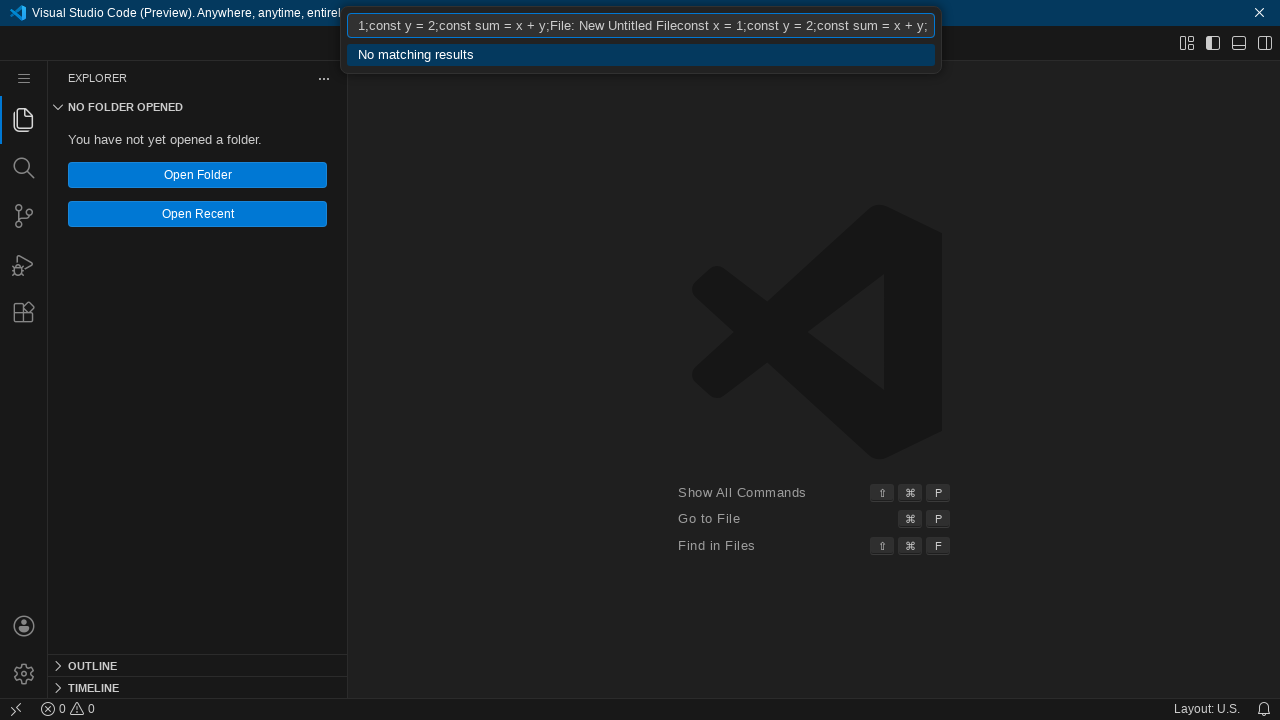

Closed Find dialog with Escape key
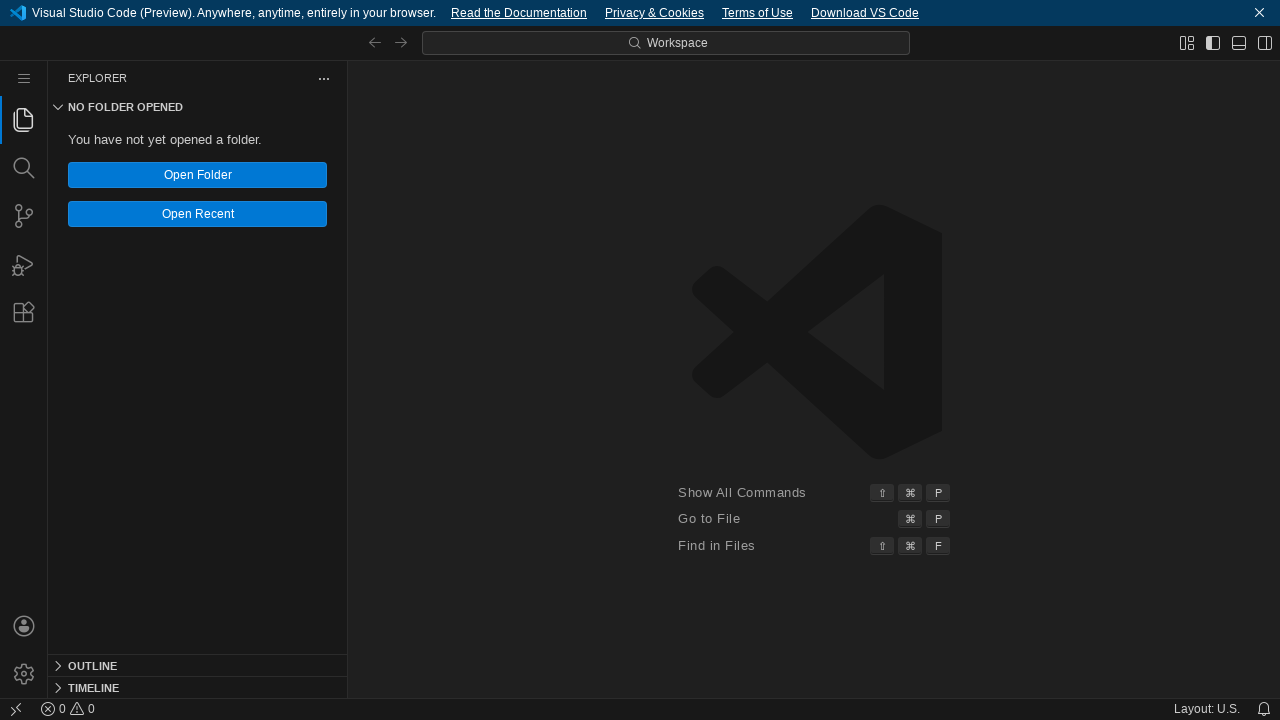

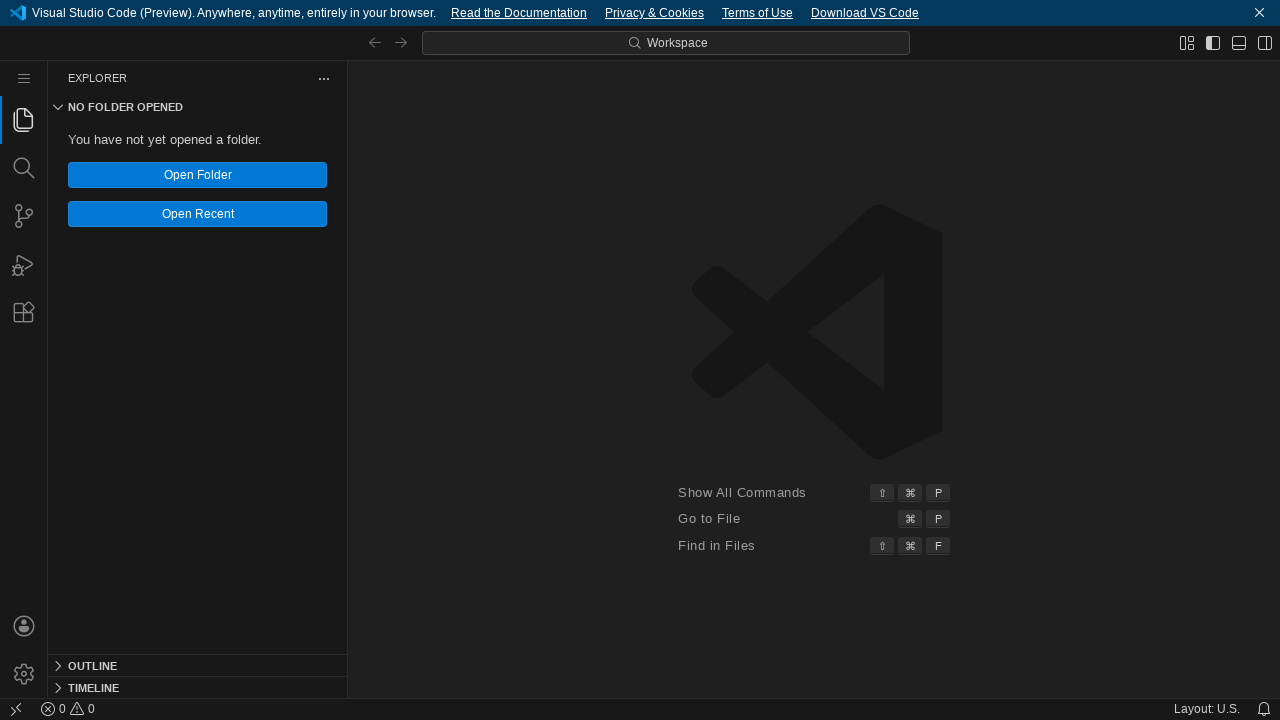